Adds multiple vegetable items to cart by searching for their names in the product list and clicking their add to cart buttons

Starting URL: https://rahulshettyacademy.com/seleniumPractise/#/

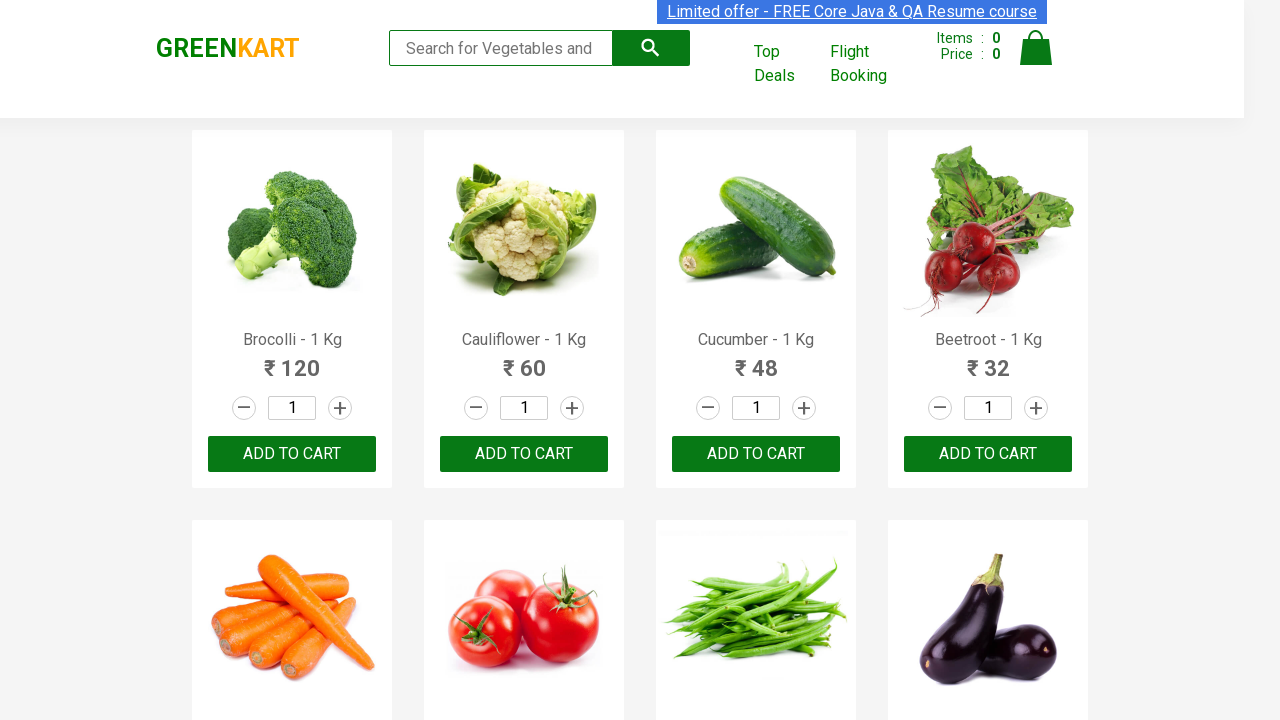

Waited for product list to load
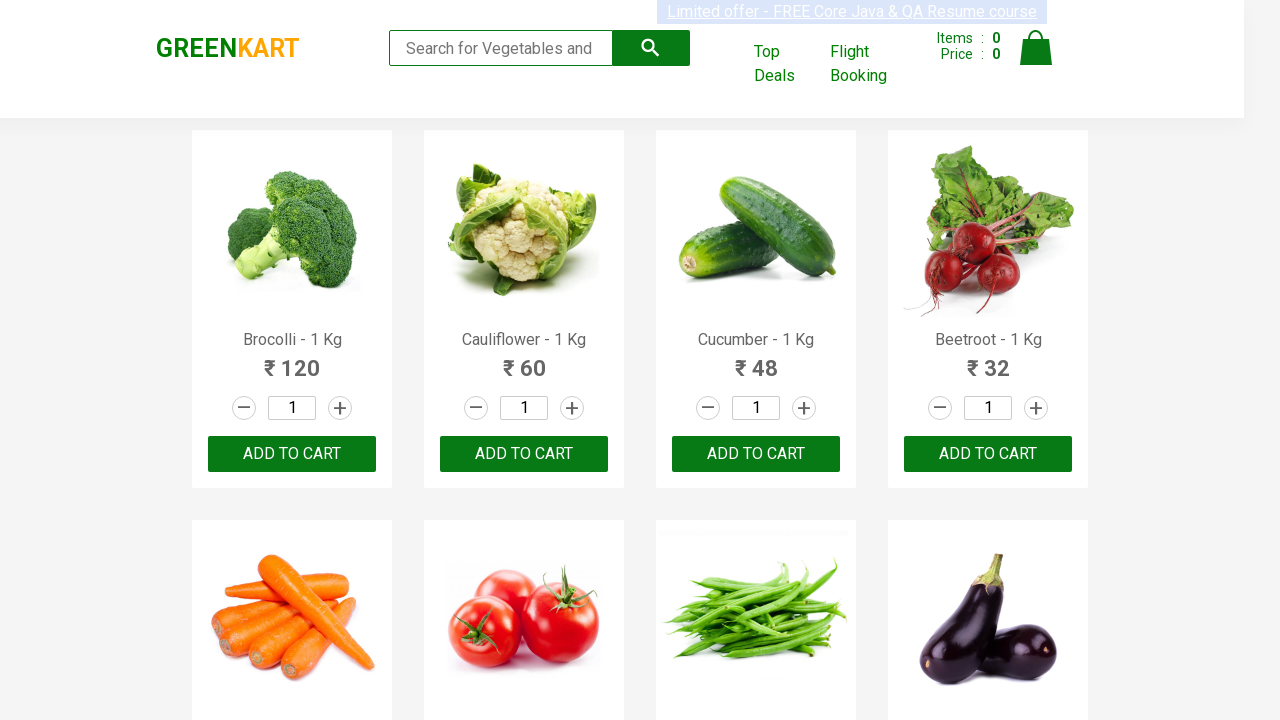

Defined list of vegetable items to add: Cucumber, Brocolli, Beetroot, Carrot
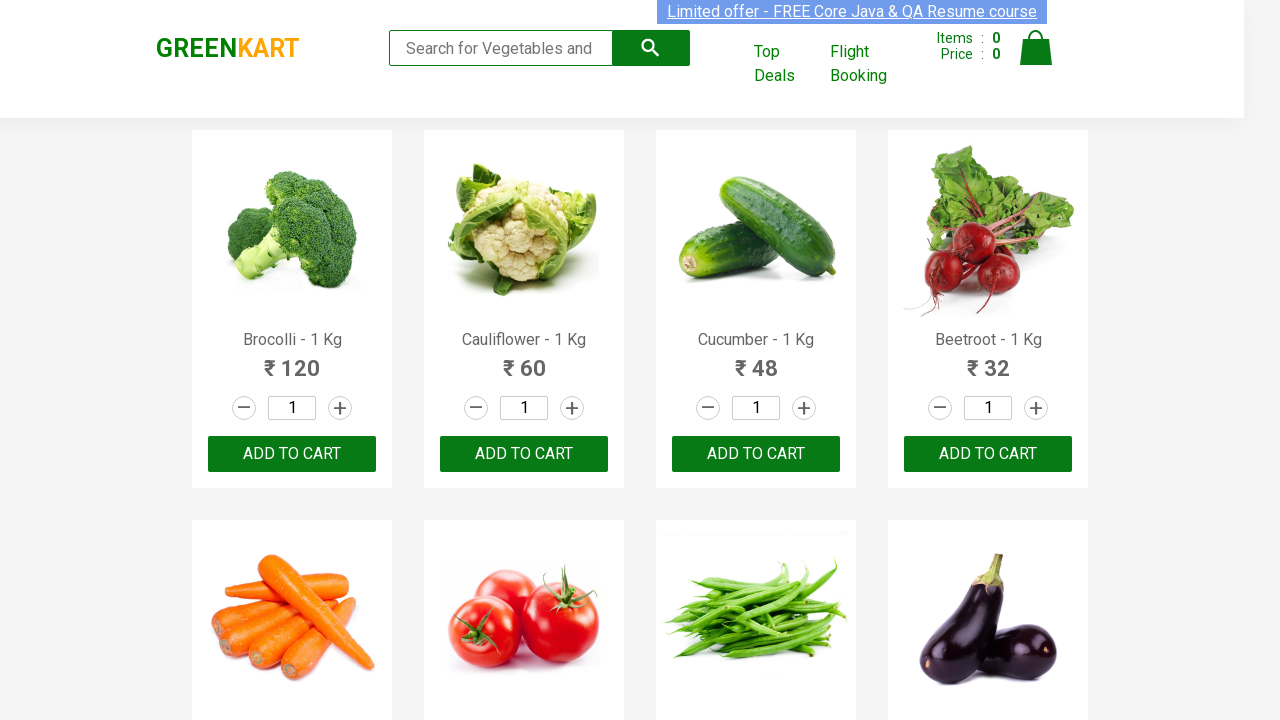

Retrieved all product elements from page
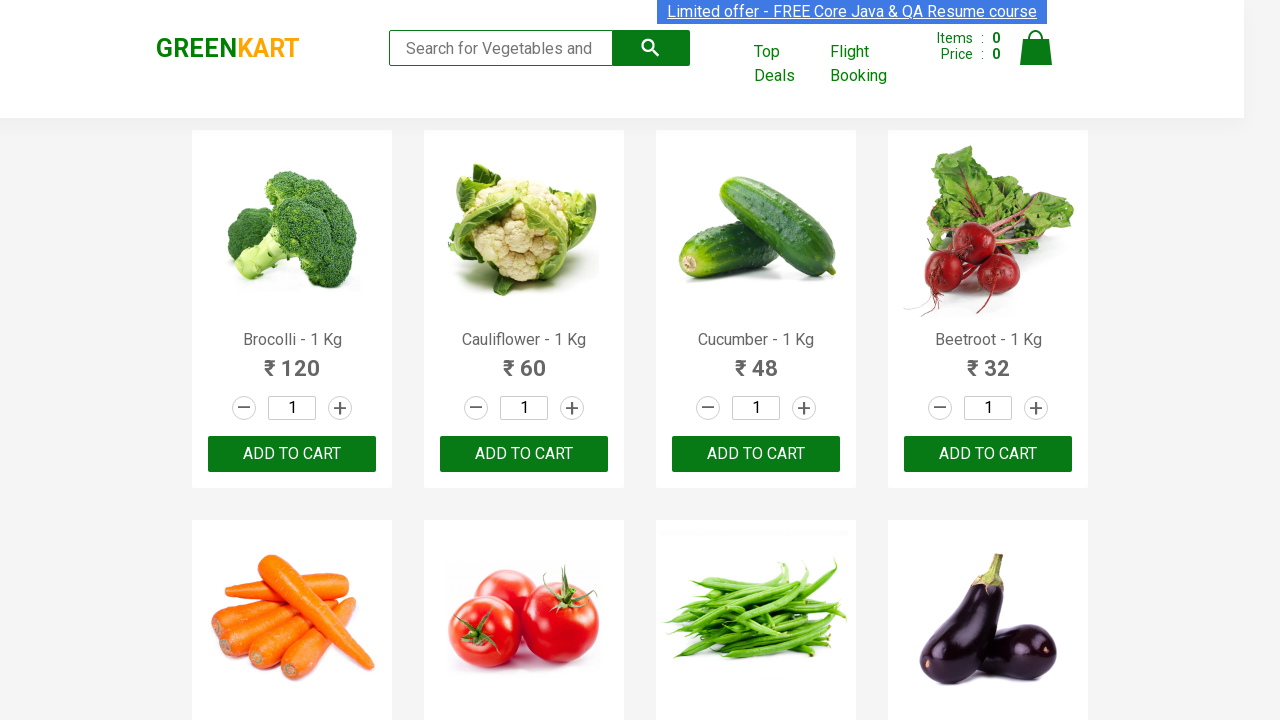

Retrieved product name: Brocolli - 1 Kg
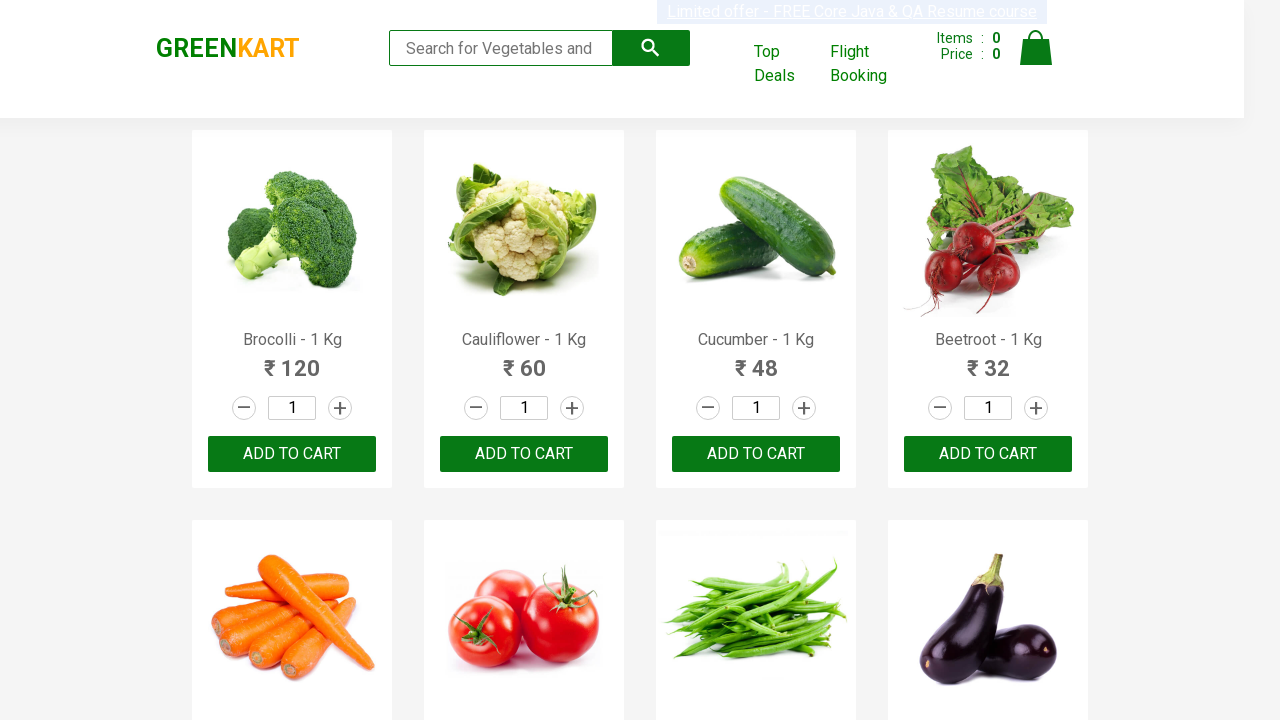

Formatted product name: Brocolli
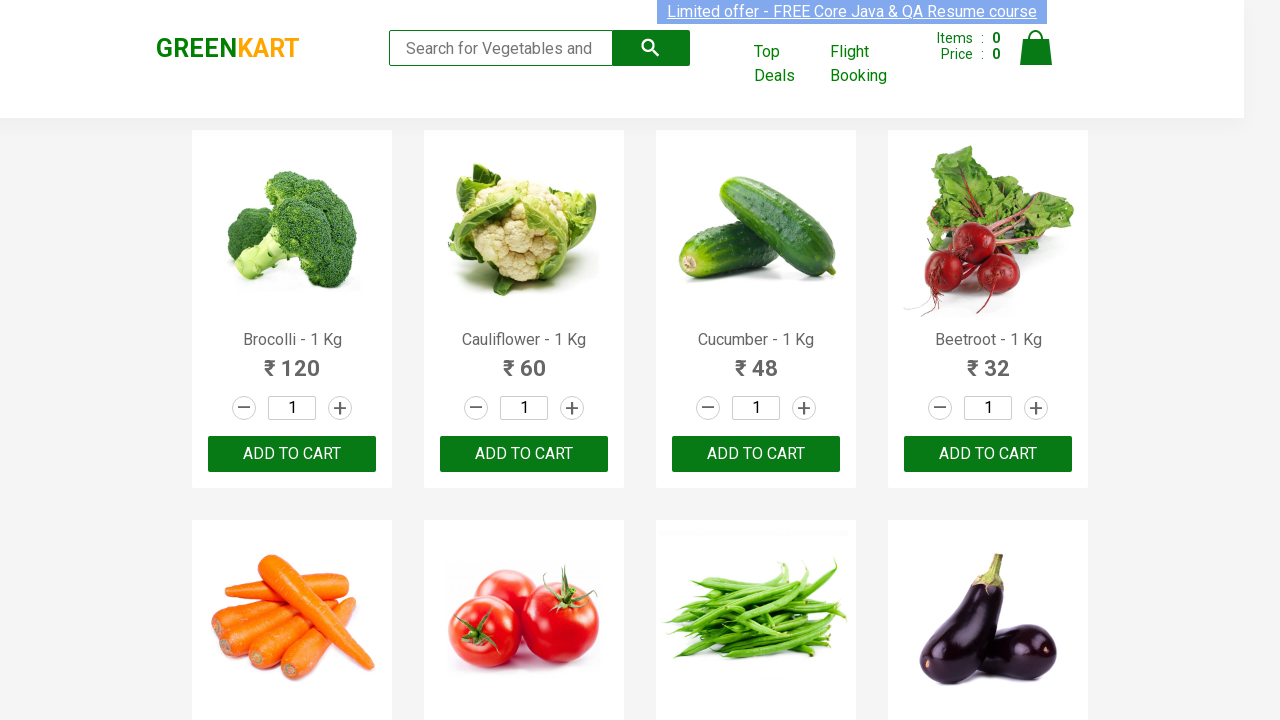

Clicked 'Add to Cart' button for Brocolli at (292, 454) on div.product-action > button >> nth=0
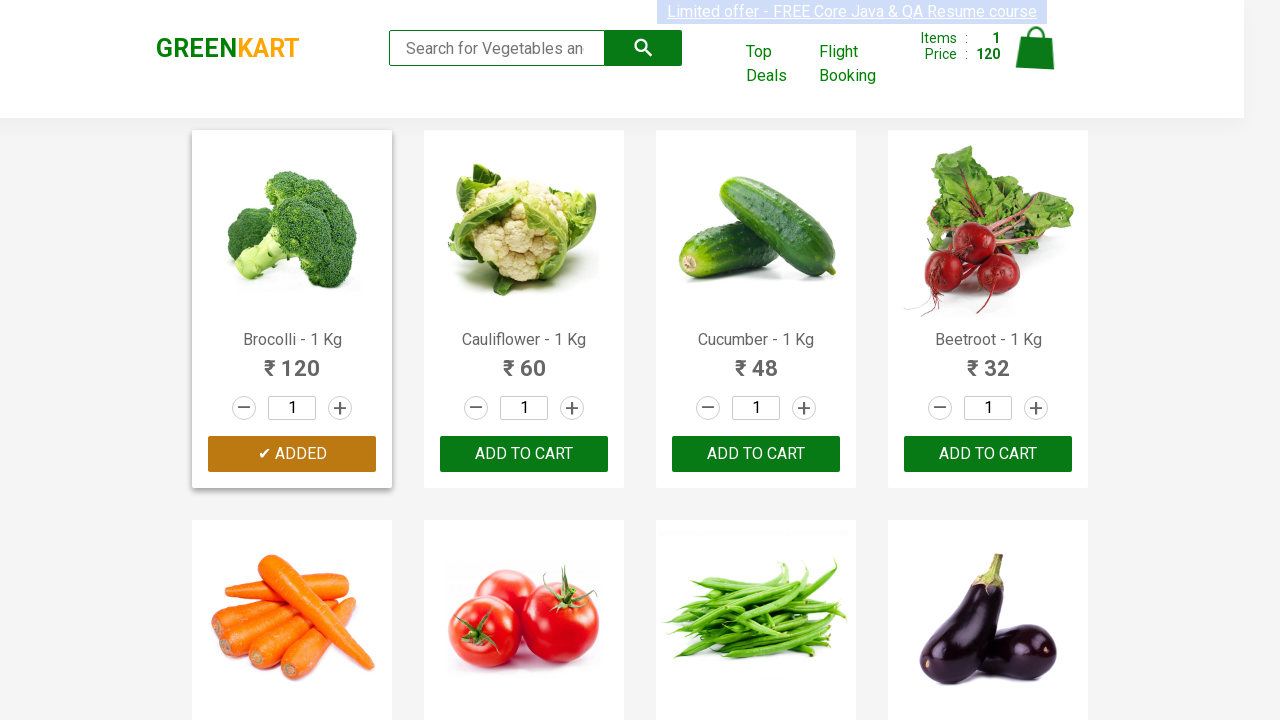

Retrieved product name: Cauliflower - 1 Kg
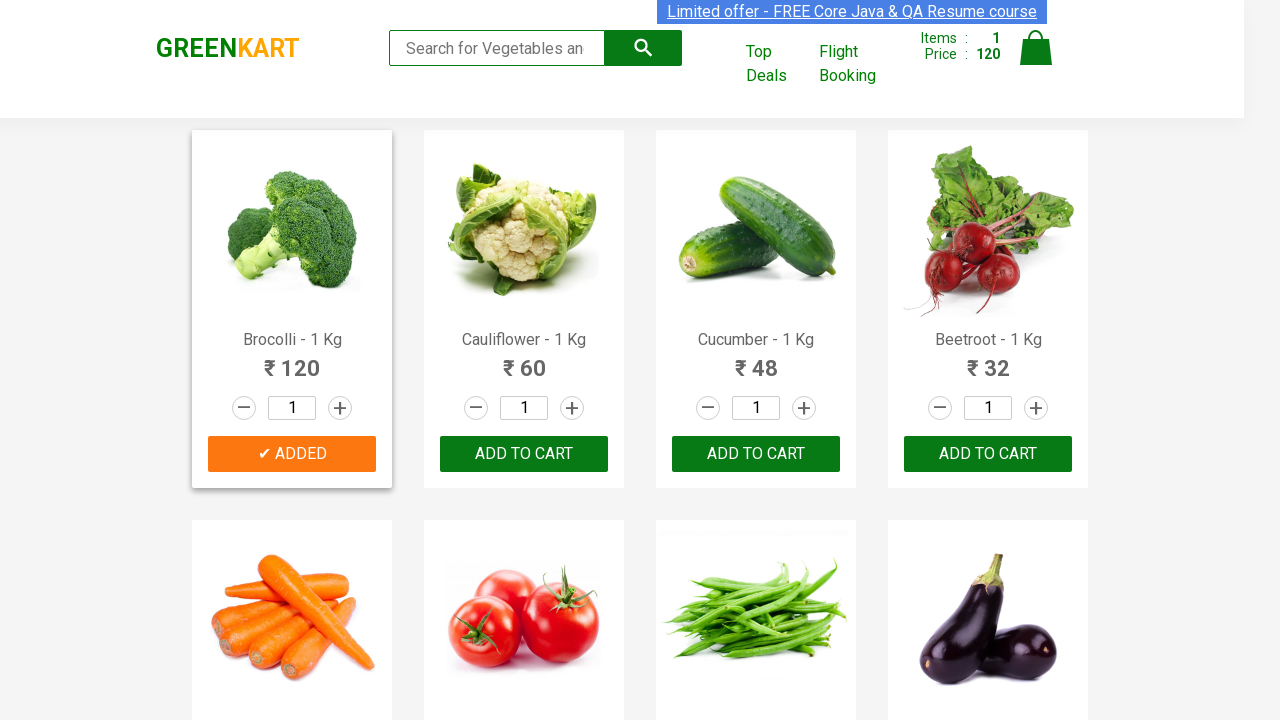

Formatted product name: Cauliflower
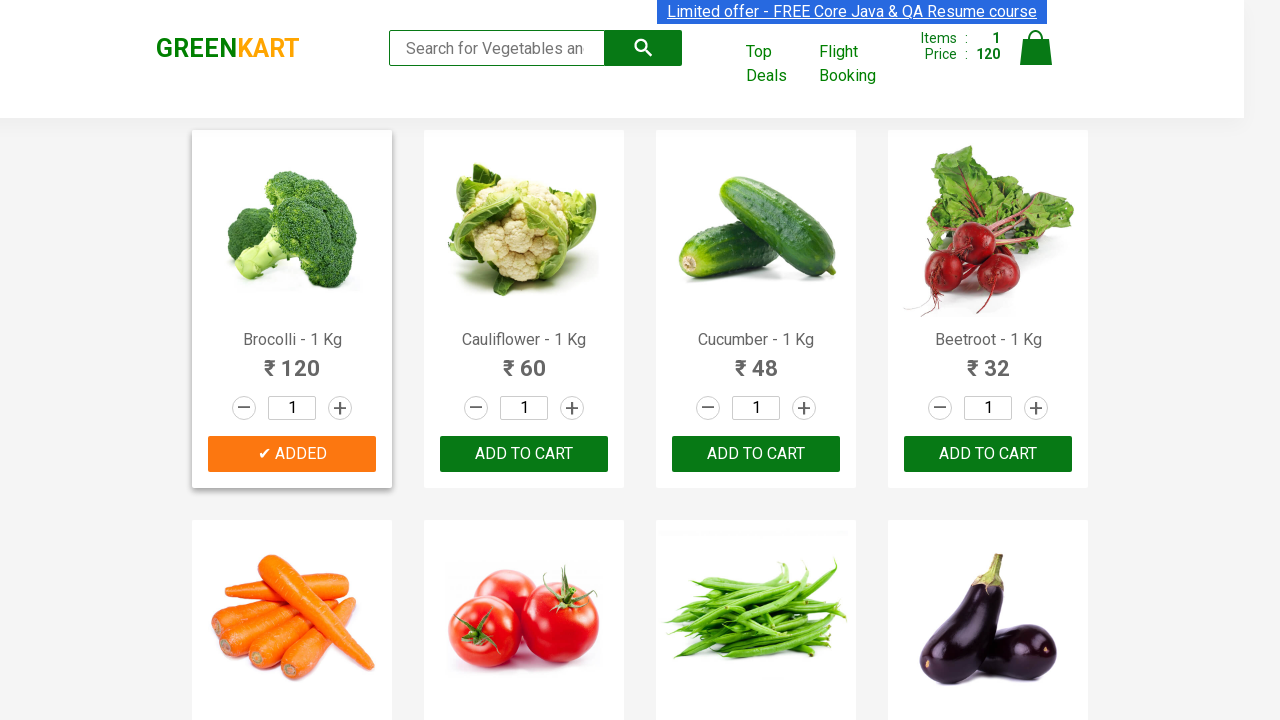

Retrieved product name: Cucumber - 1 Kg
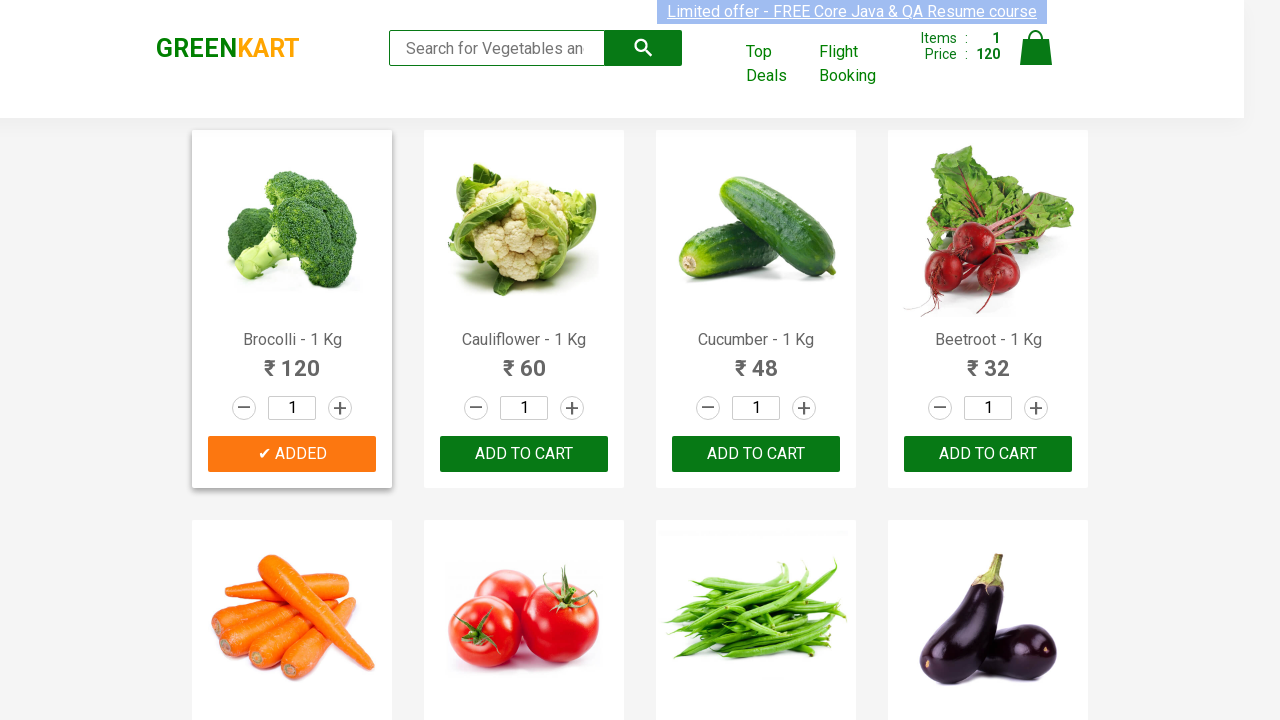

Formatted product name: Cucumber
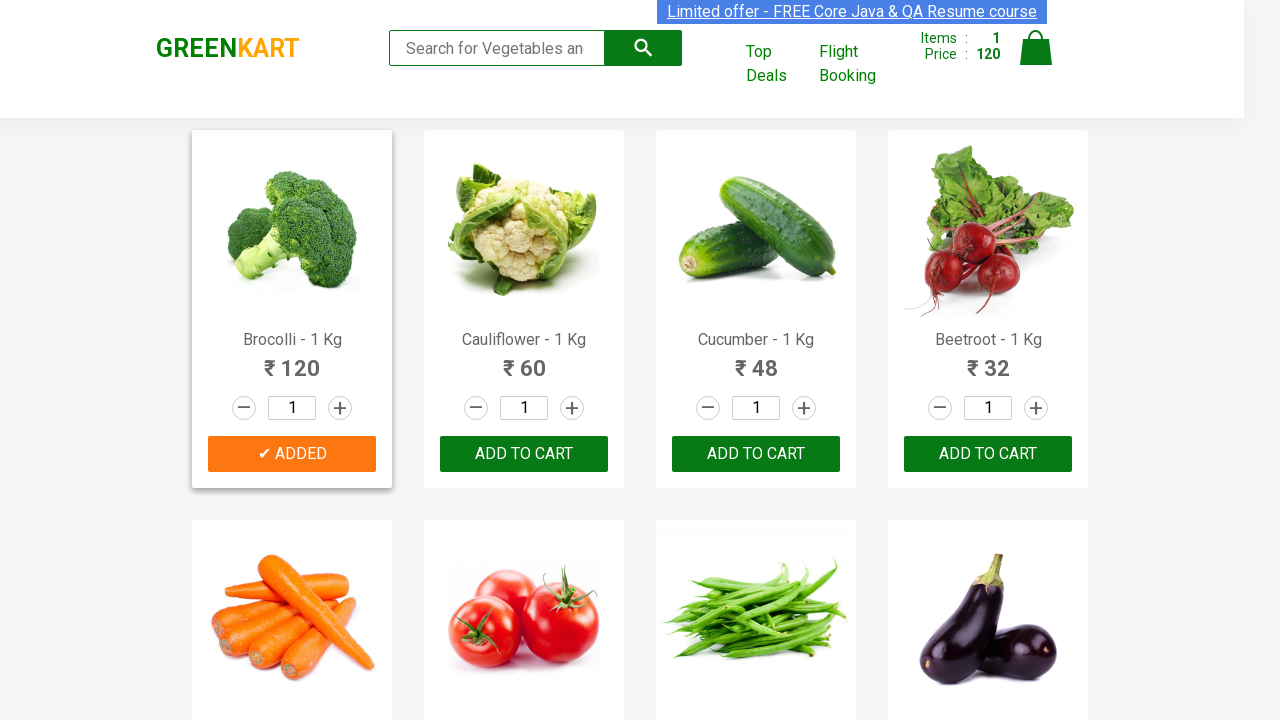

Clicked 'Add to Cart' button for Cucumber at (756, 454) on div.product-action > button >> nth=2
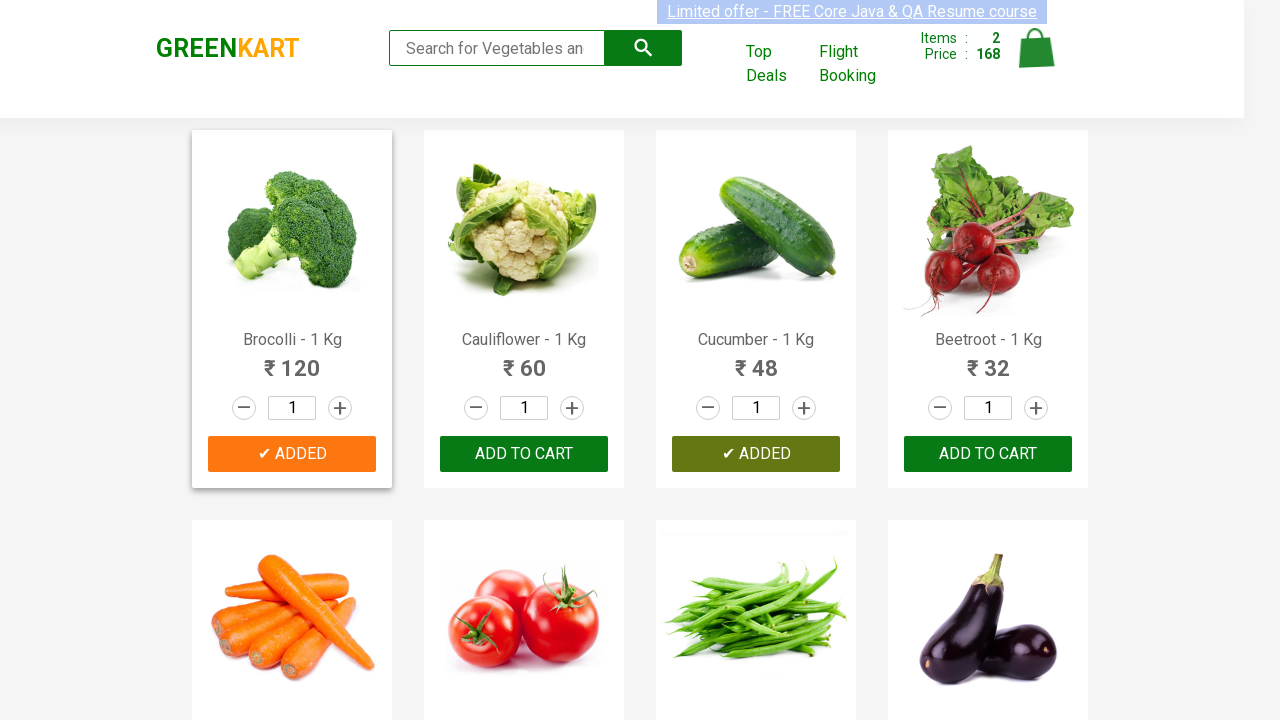

Retrieved product name: Beetroot - 1 Kg
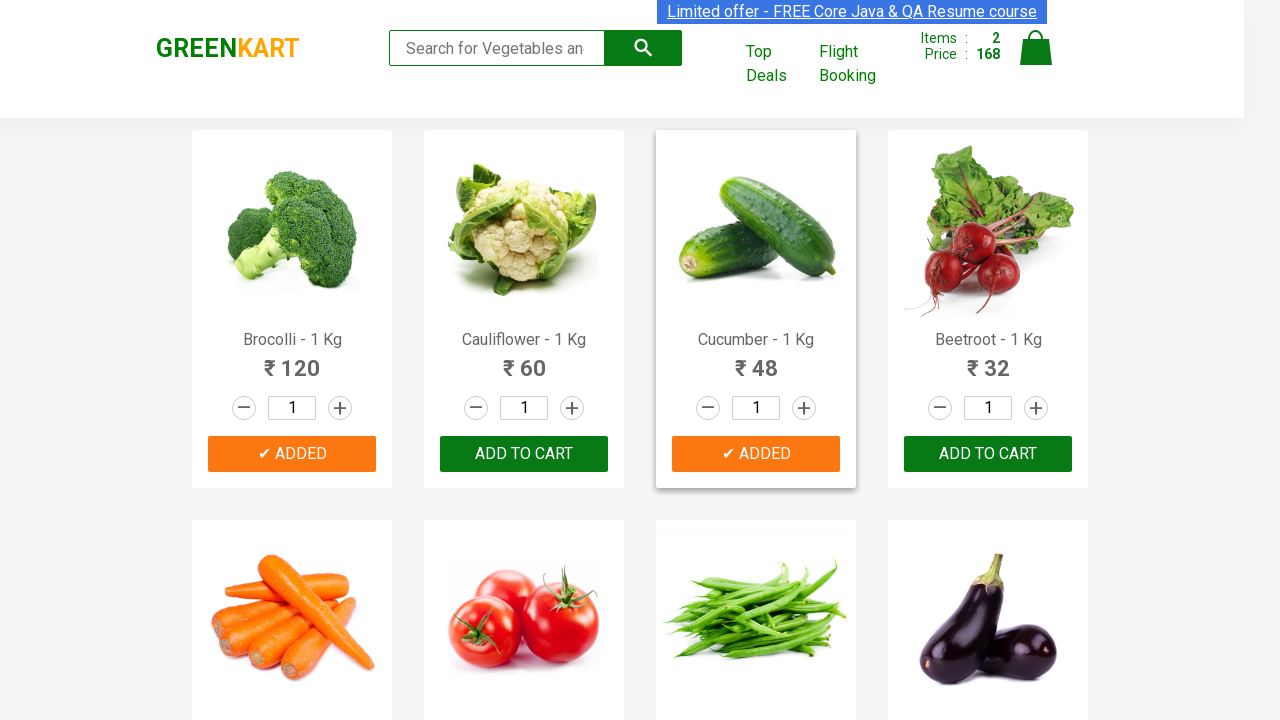

Formatted product name: Beetroot
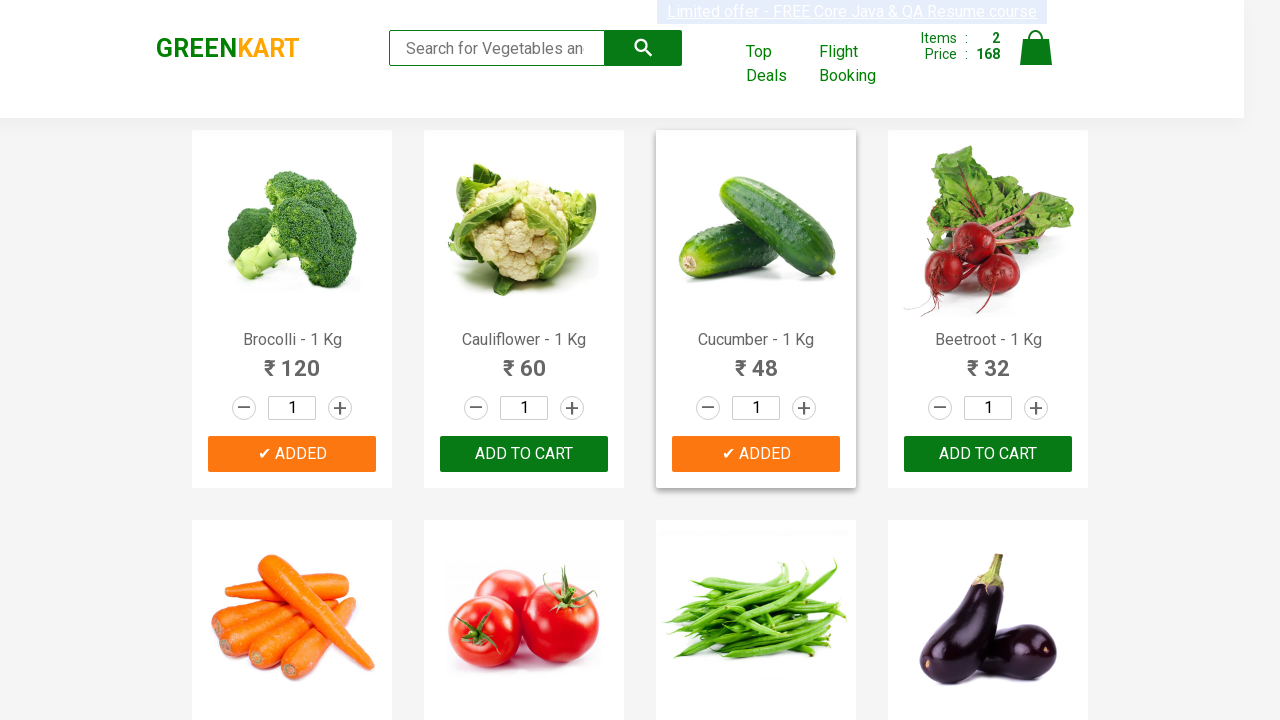

Clicked 'Add to Cart' button for Beetroot at (988, 454) on div.product-action > button >> nth=3
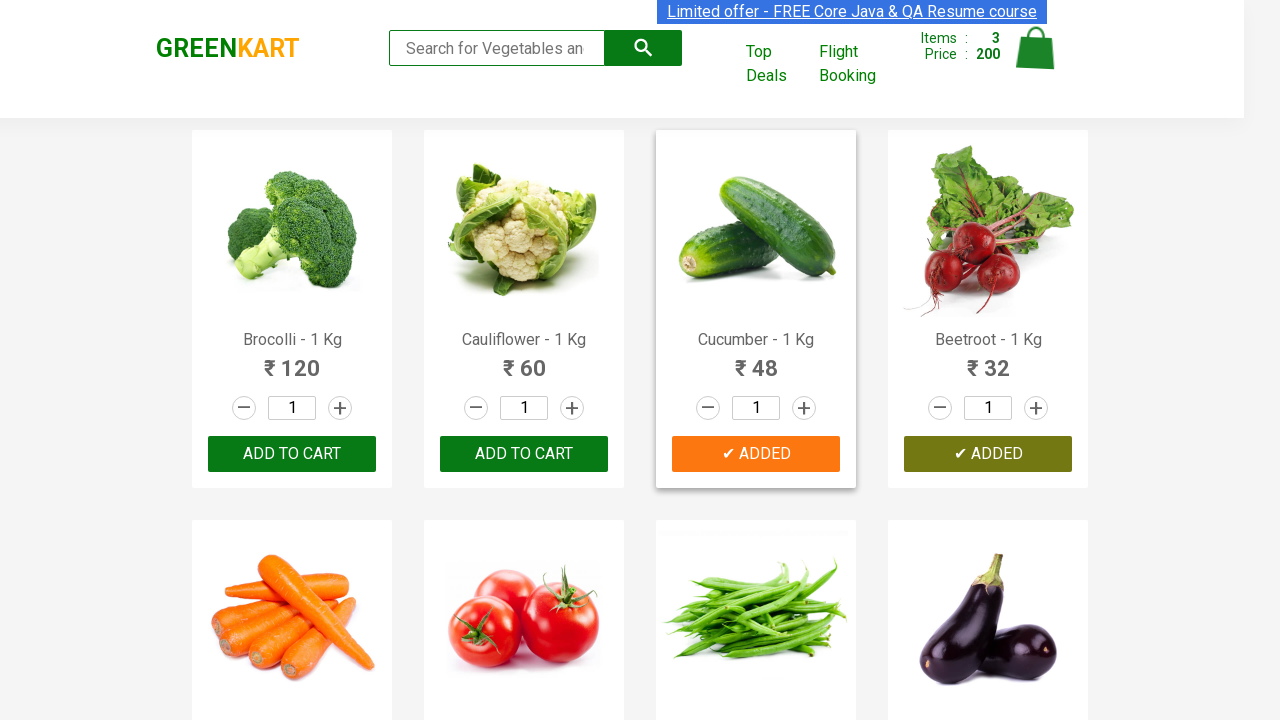

Retrieved product name: Carrot - 1 Kg
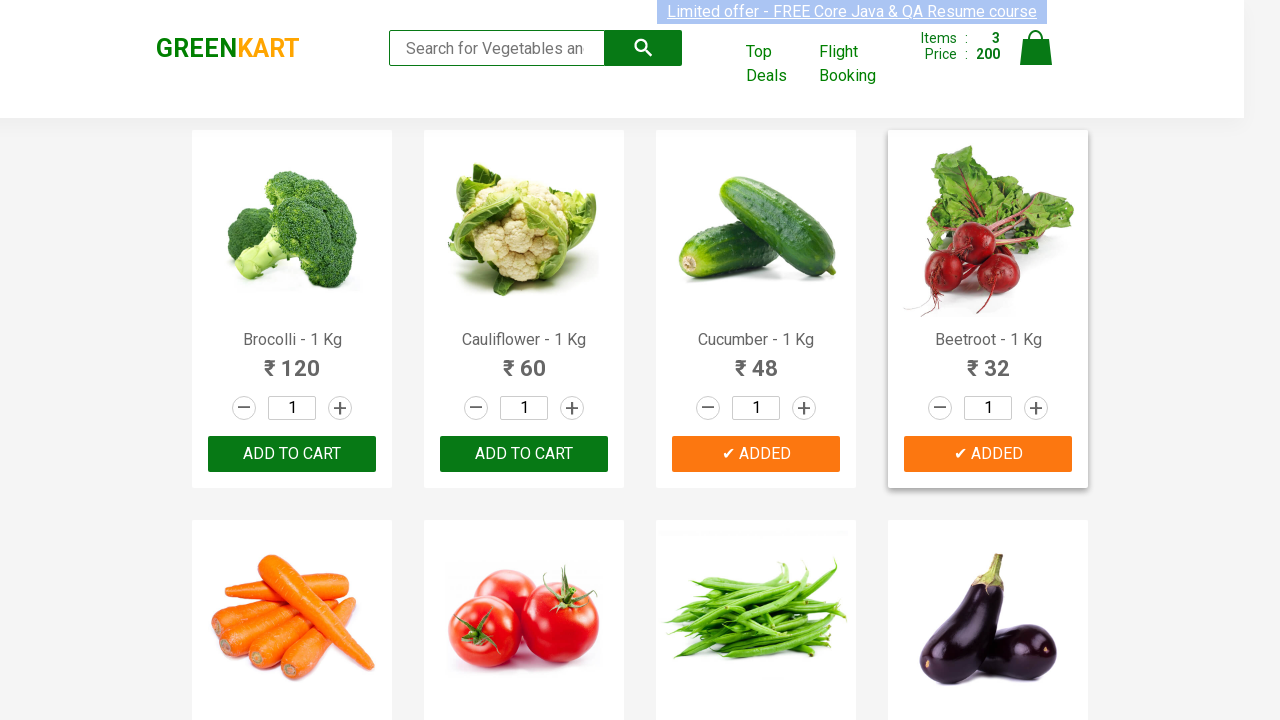

Formatted product name: Carrot
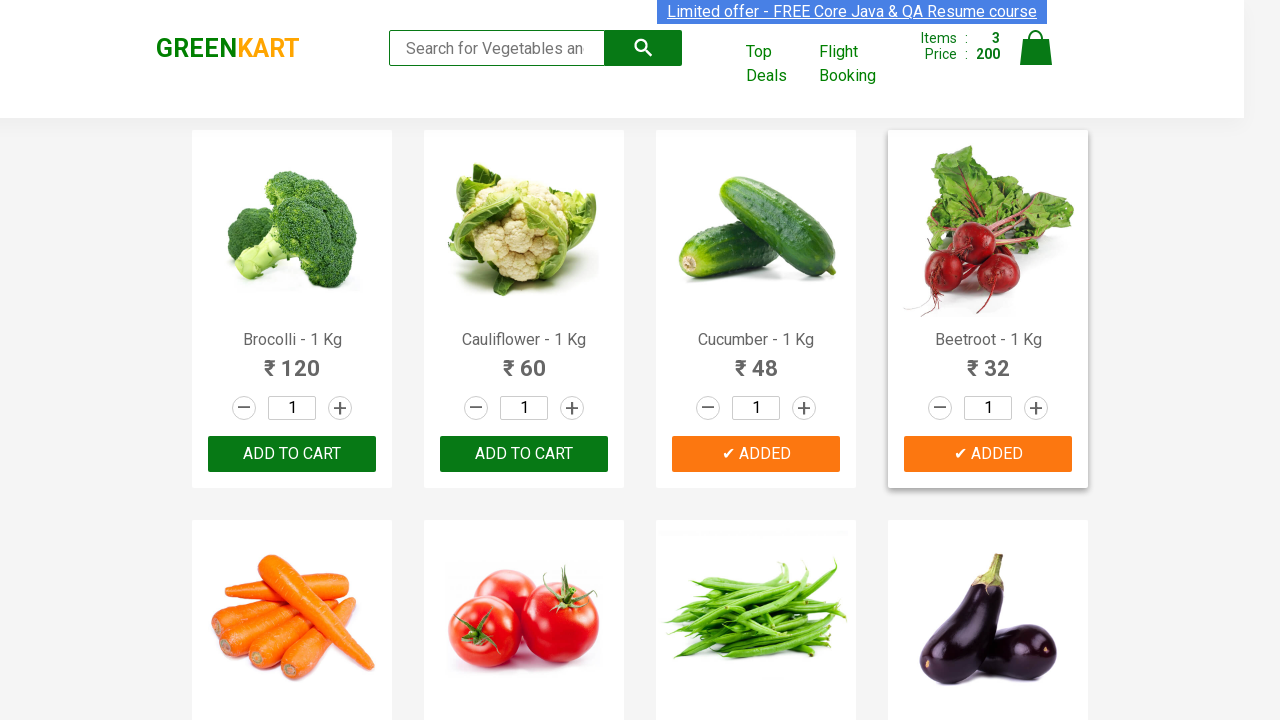

Clicked 'Add to Cart' button for Carrot at (292, 360) on div.product-action > button >> nth=4
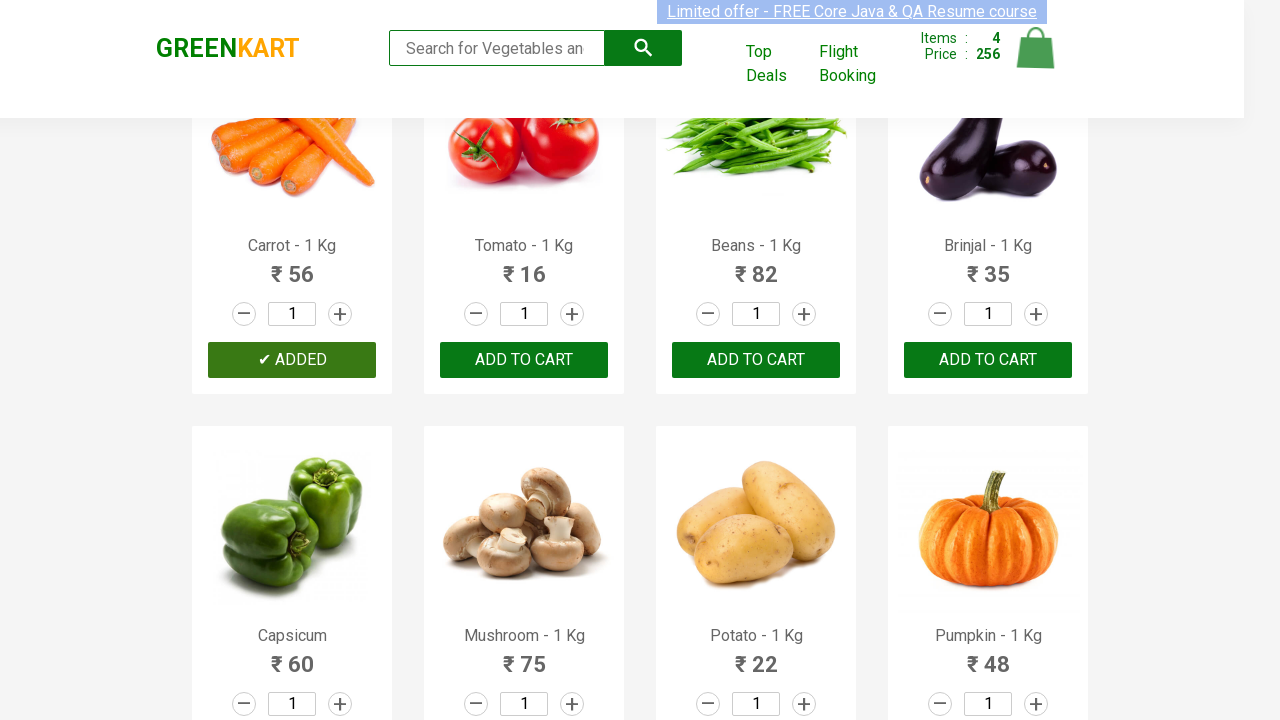

All 4 items successfully added to cart
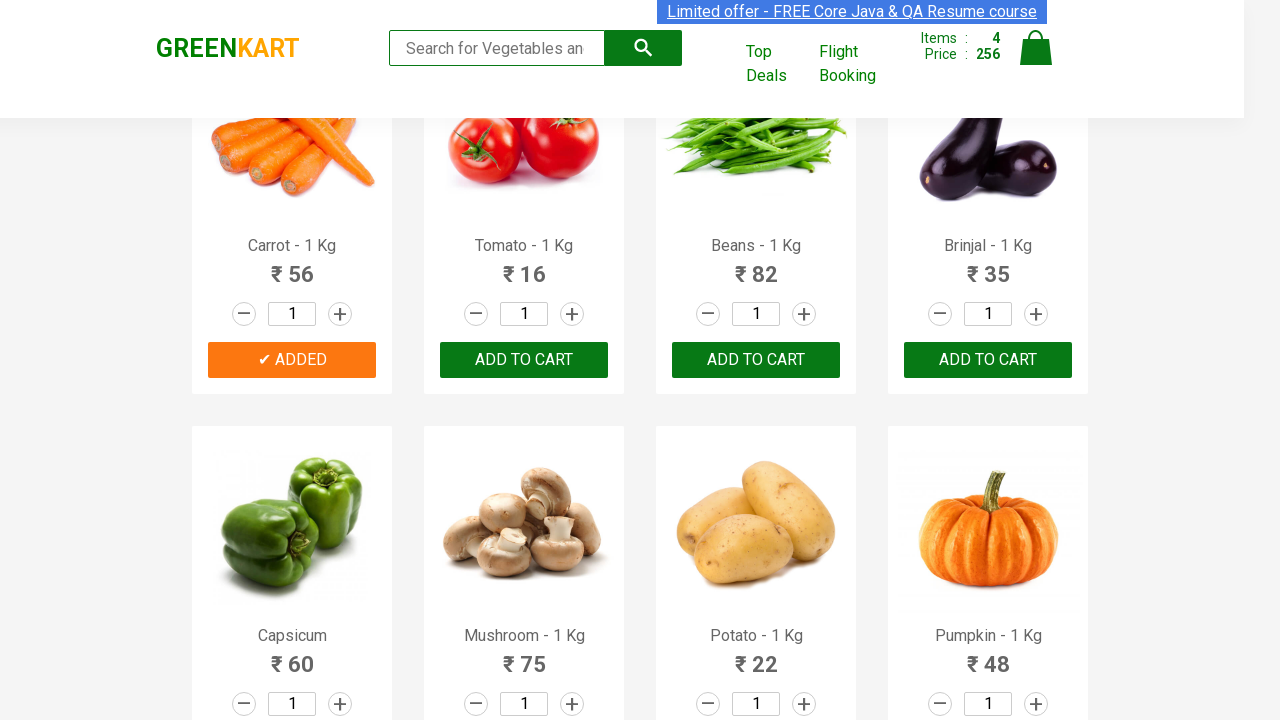

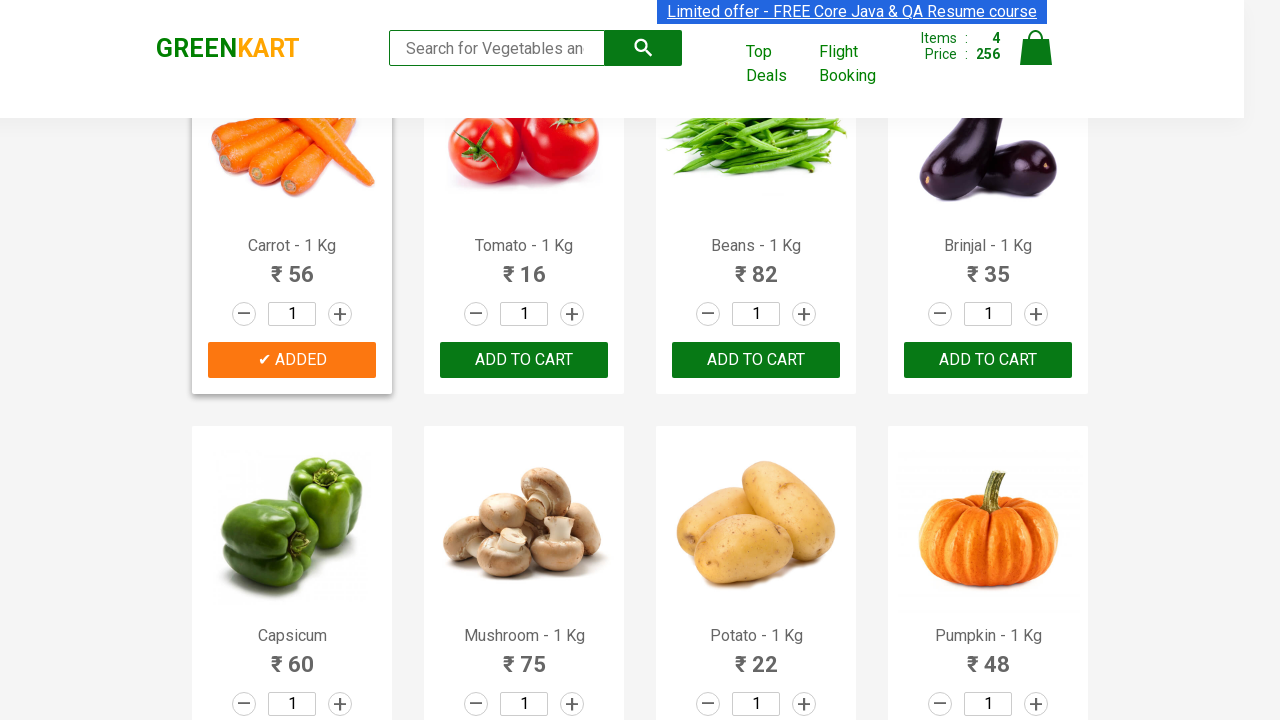